Tests adding a product to the shopping cart by clicking the first item's add-to-cart button and verifying the item details appear in the cart

Starting URL: https://www.bstackdemo.com/

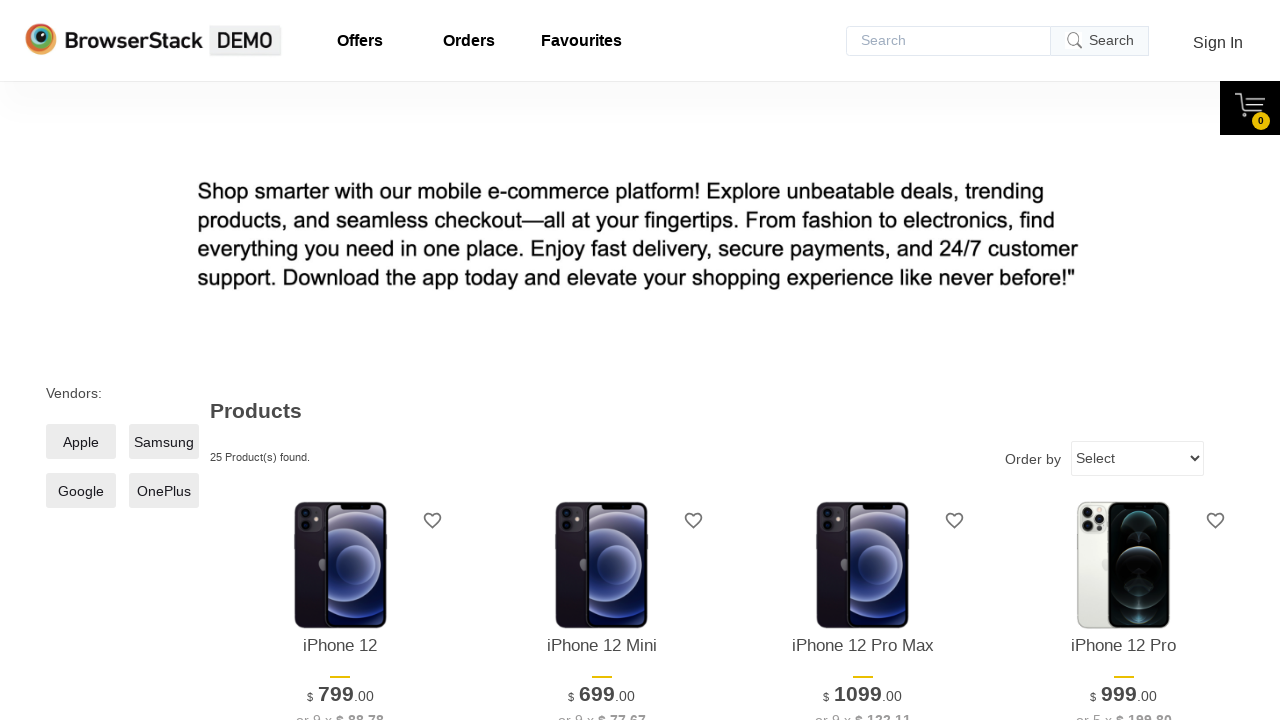

Product items loaded - add-to-cart buttons visible
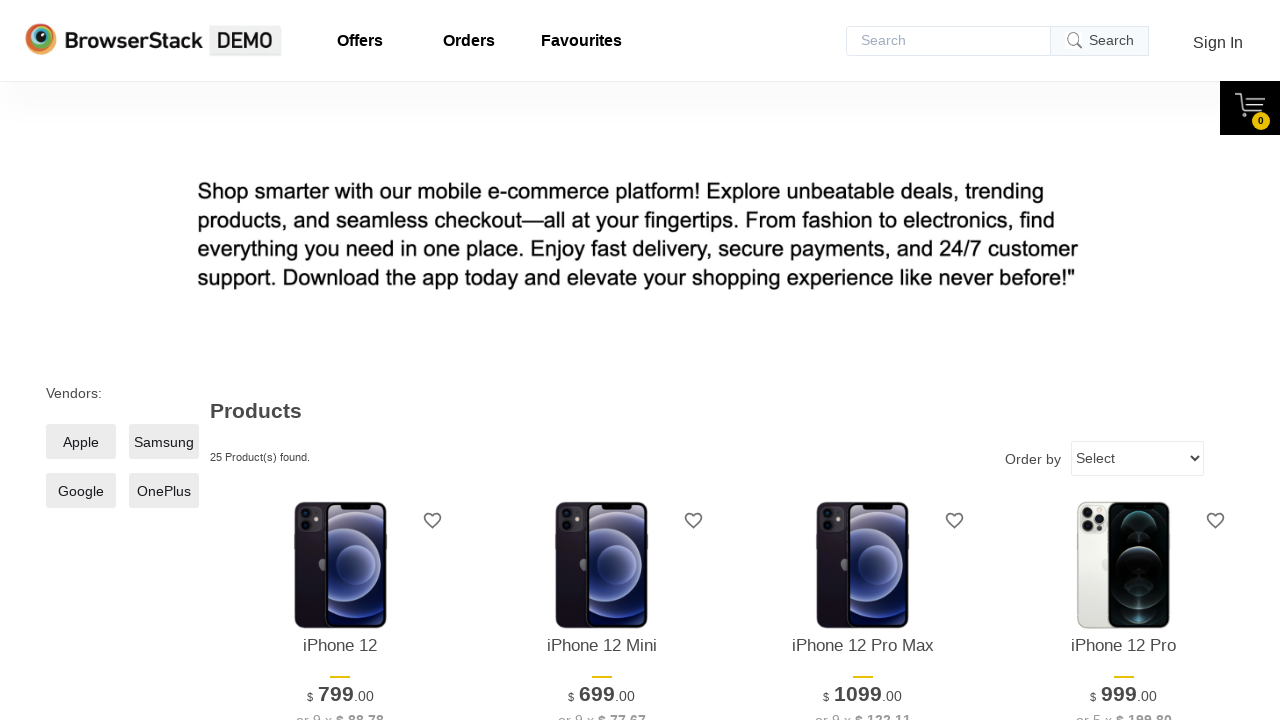

Clicked add-to-cart button on first product at (340, 361) on div.shelf-item__buy-btn >> nth=0
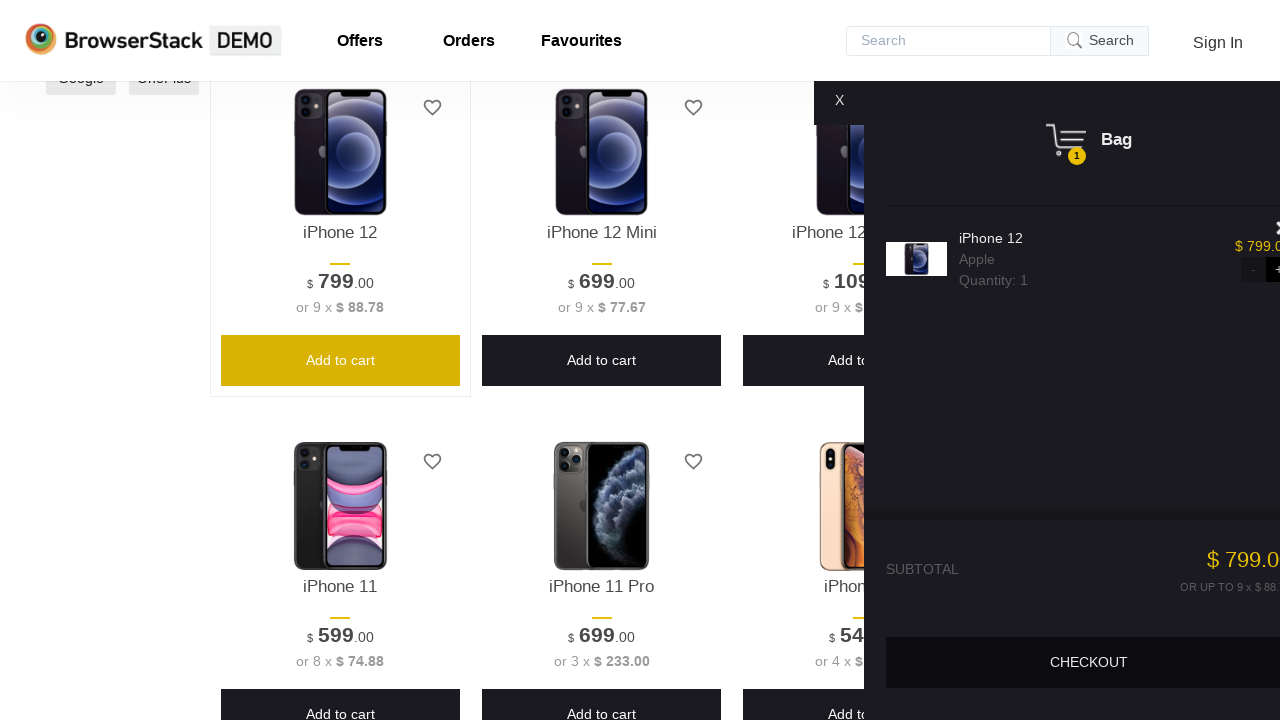

Item details appeared in cart confirming product was added
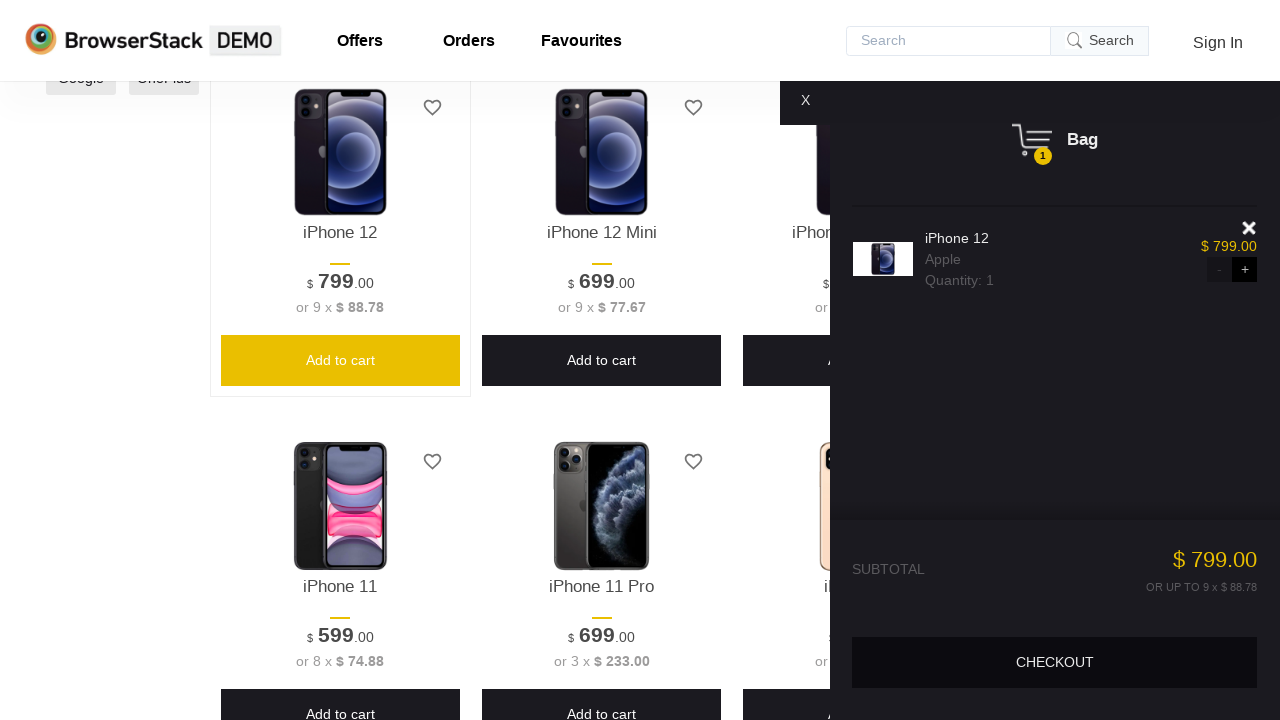

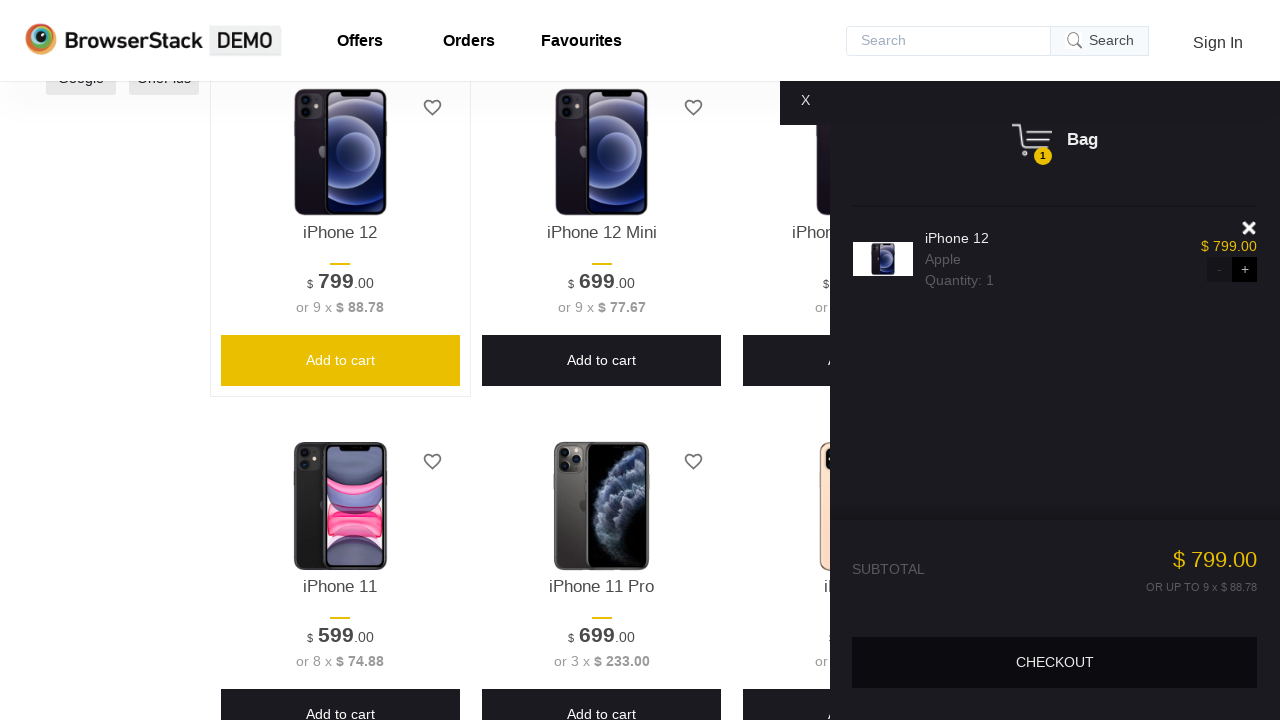